Tests the Ukrainian National Library (NBUV) catalog search functionality by selecting search type as "Year of publication", document type as "Books", entering a year, and submitting the search form to verify results load.

Starting URL: http://www.irbis-nbuv.gov.ua/cgi-bin/irbis_nbuv/cgiirbis_64.exe?C21COM=F&I21DBN=EC&P21DBN=EC&S21CNR=20&Z21ID=

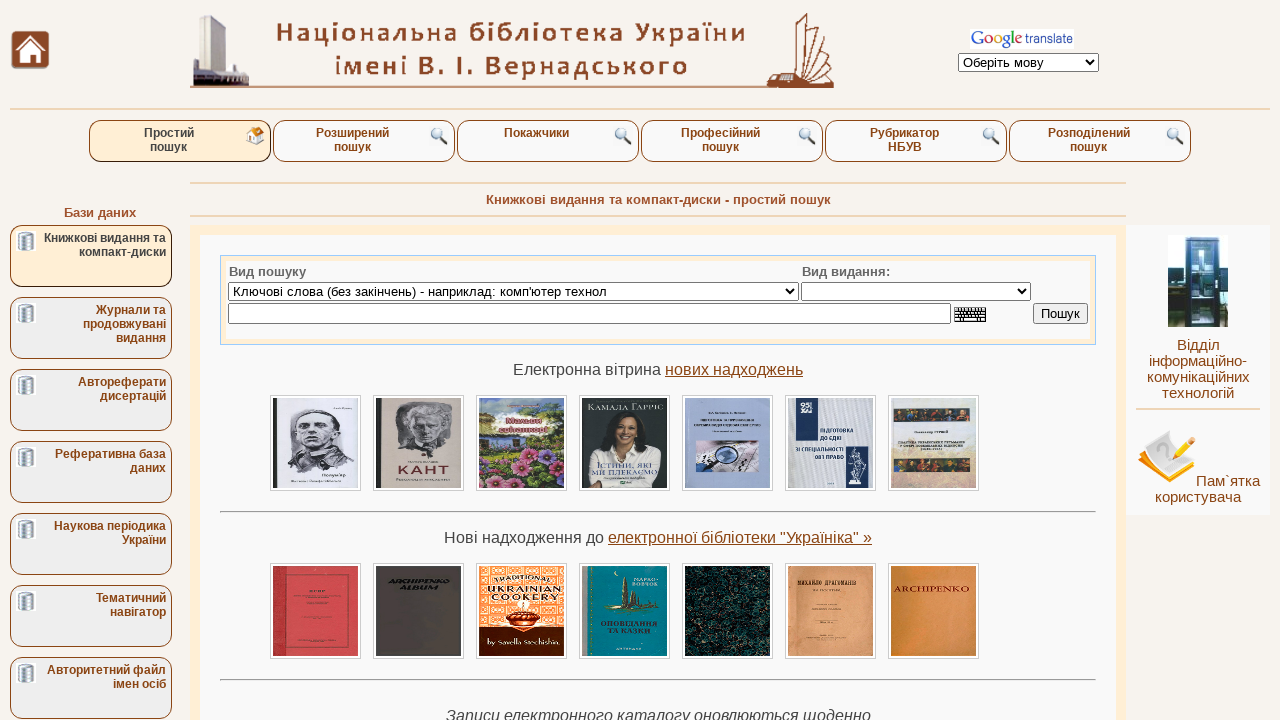

Waited for search type dropdown to load
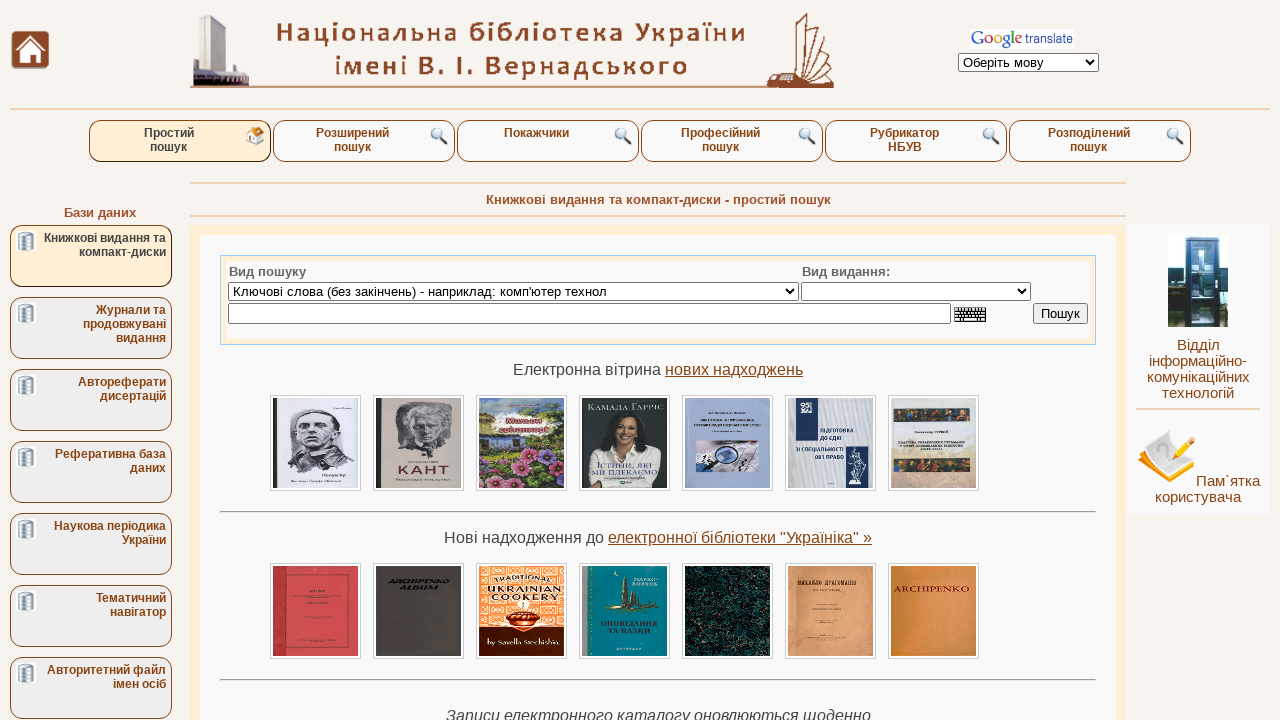

Selected 'Year of publication' as search type on select[name='S21P03']
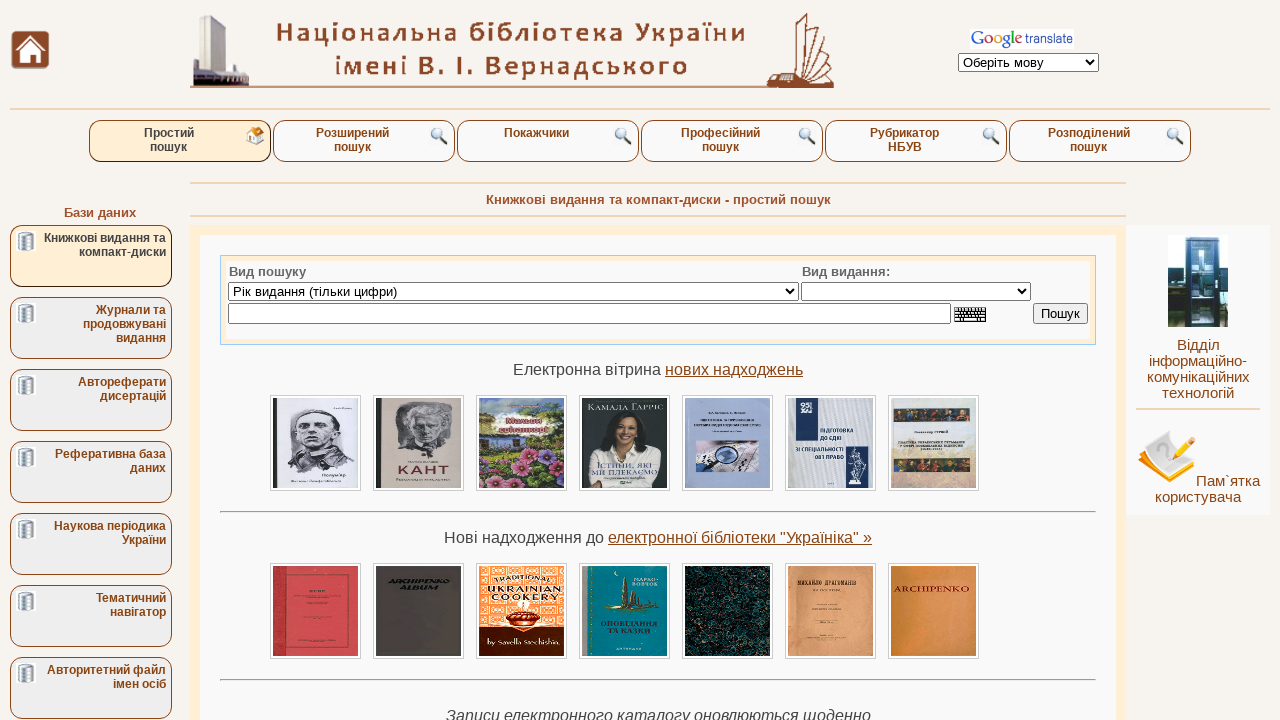

Selected 'Books' as document type on select[name='34_S21STR']
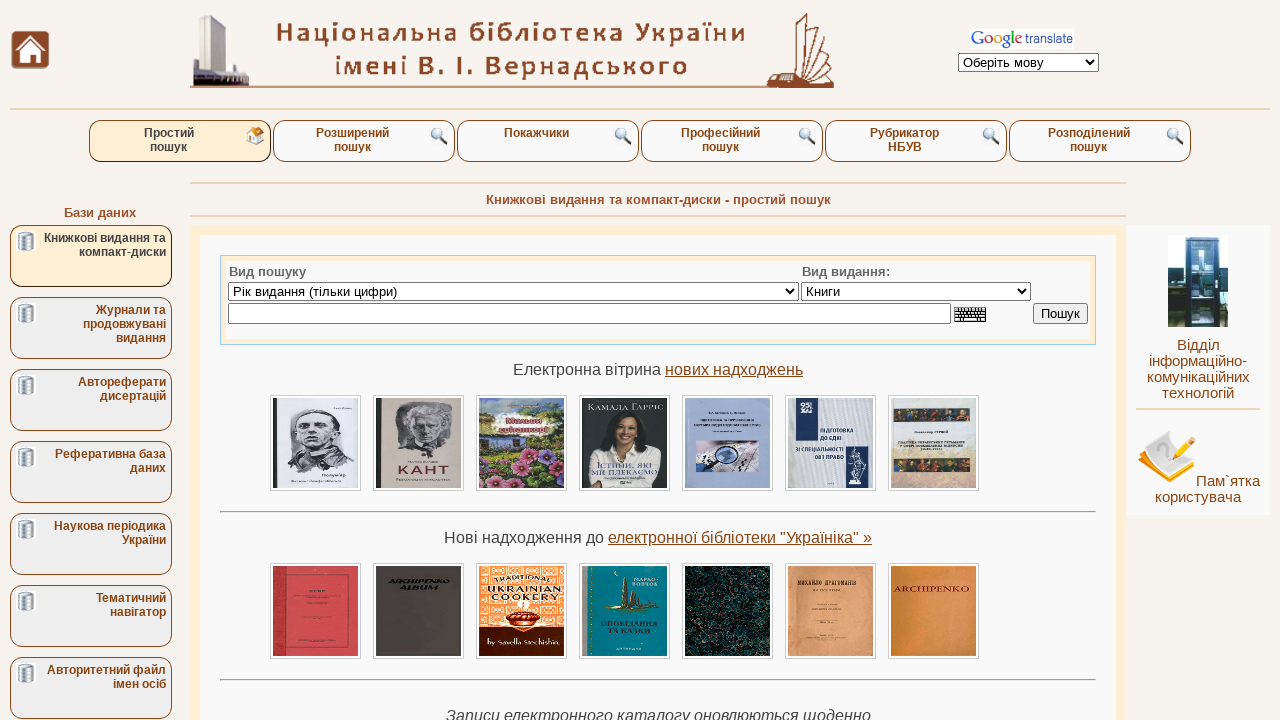

Entered year '2019' in search field on input[name='S21STR']
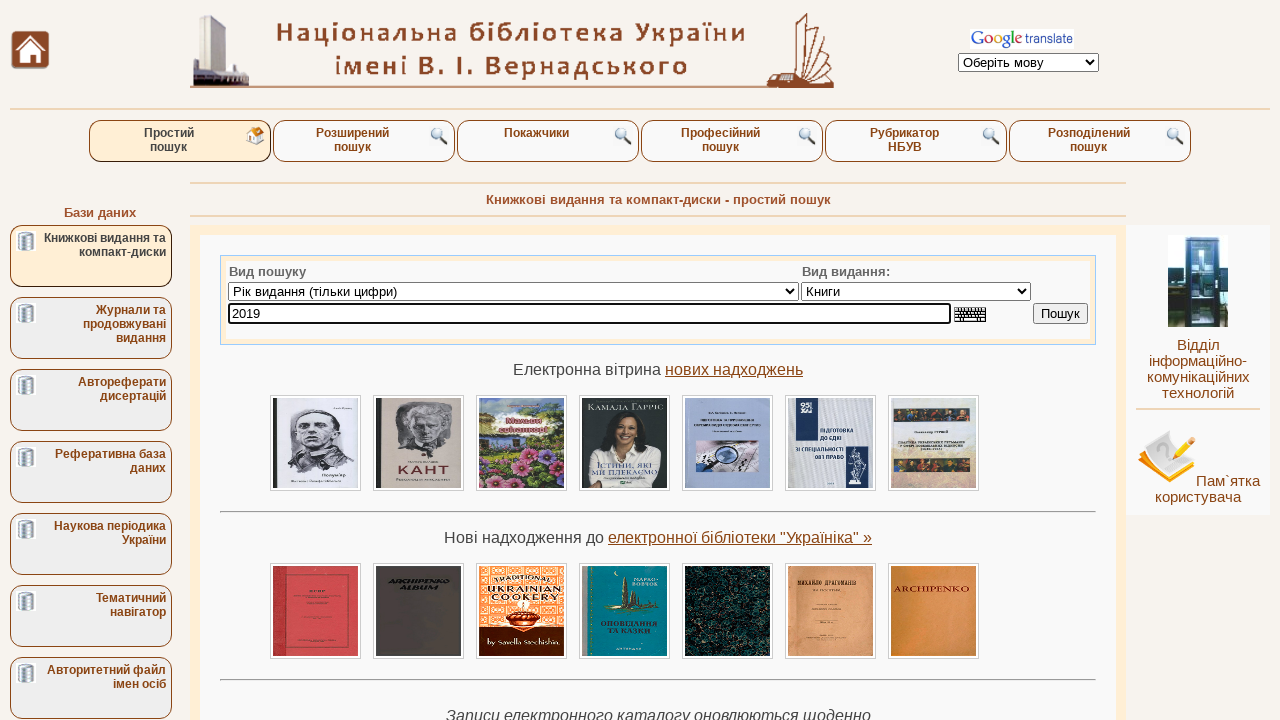

Clicked search button to submit form at (1060, 314) on input[name='C21COM1']
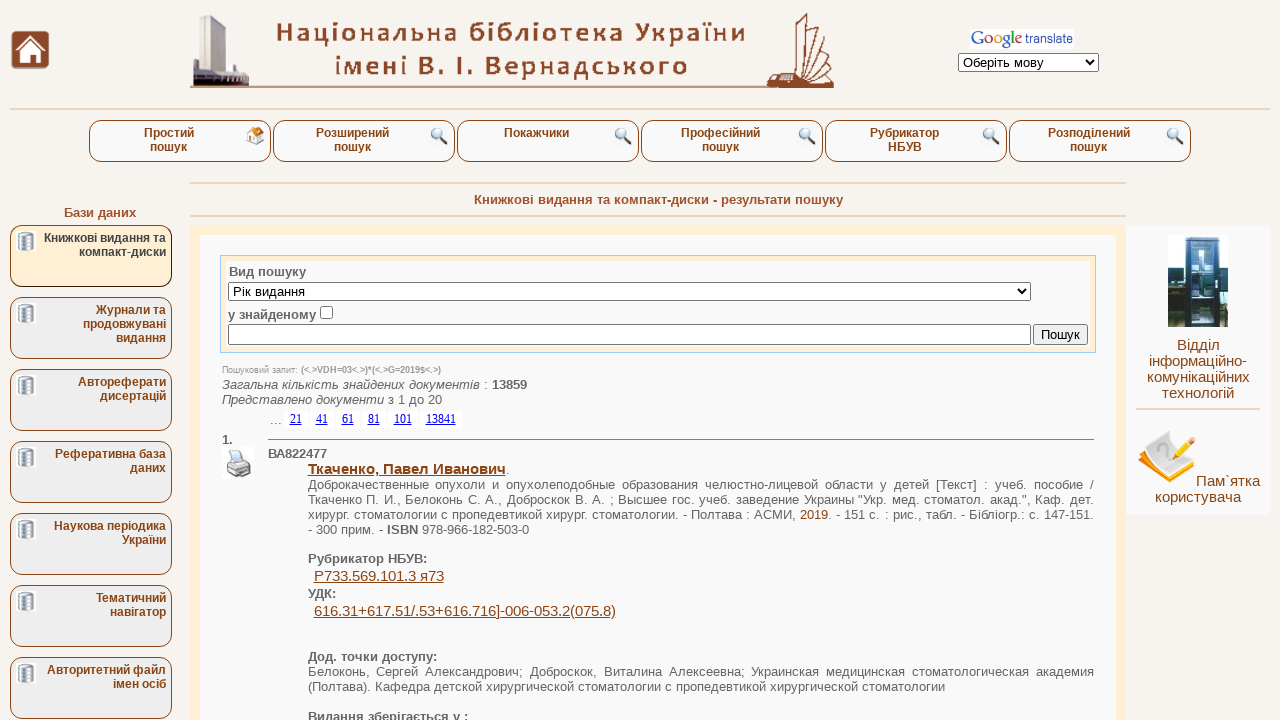

Search results loaded successfully
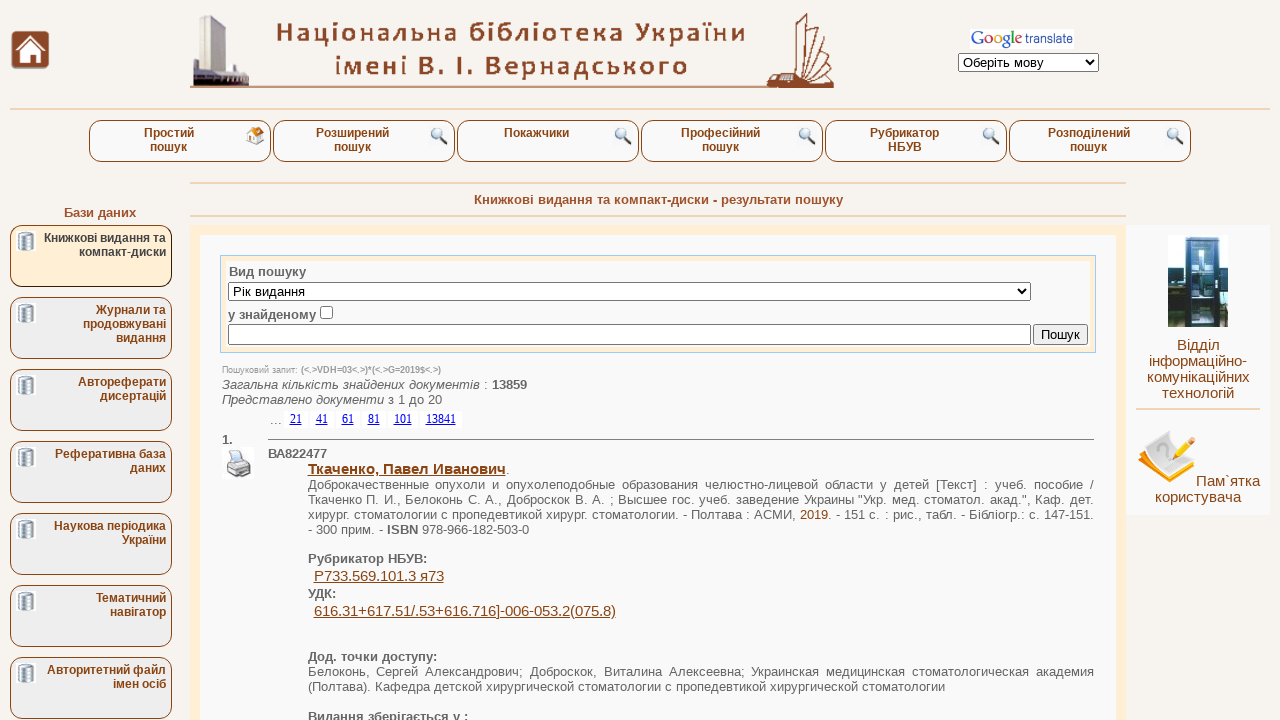

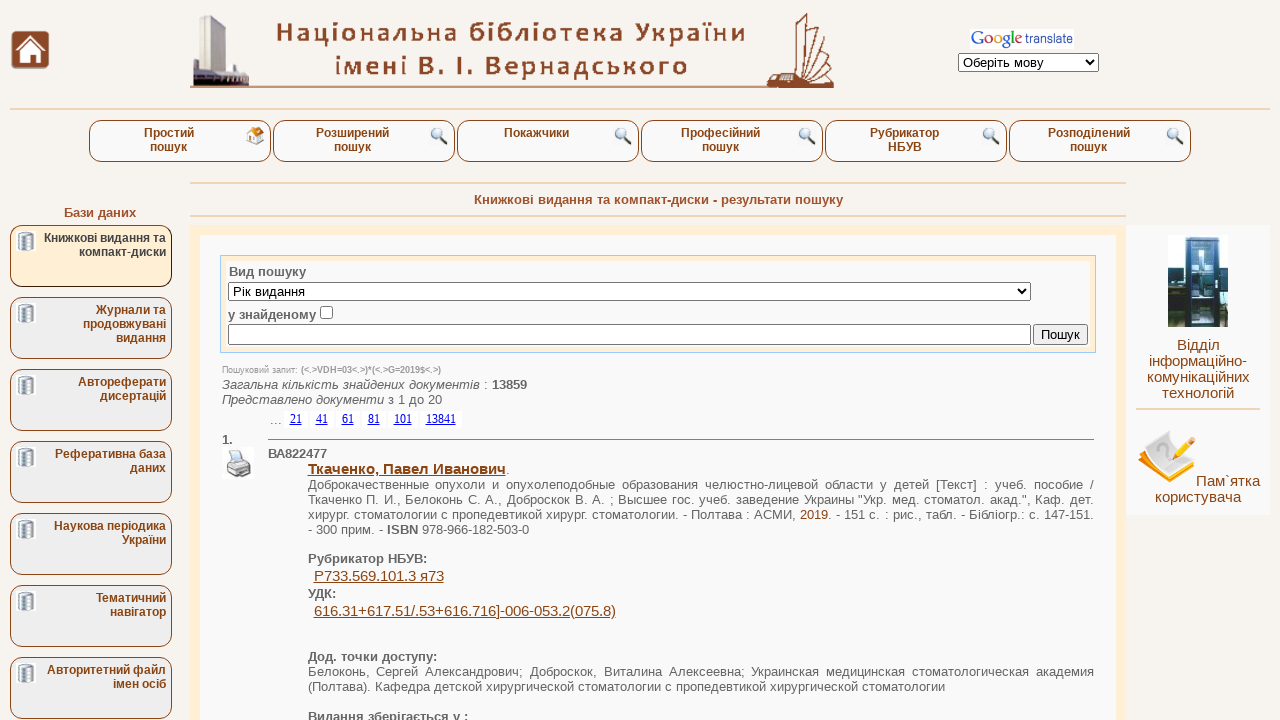